Tests a login form and password reset functionality by filling in username, password, attempting login, then using the forgot password flow to submit reset information

Starting URL: https://rahulshettyacademy.com/locatorspractice/

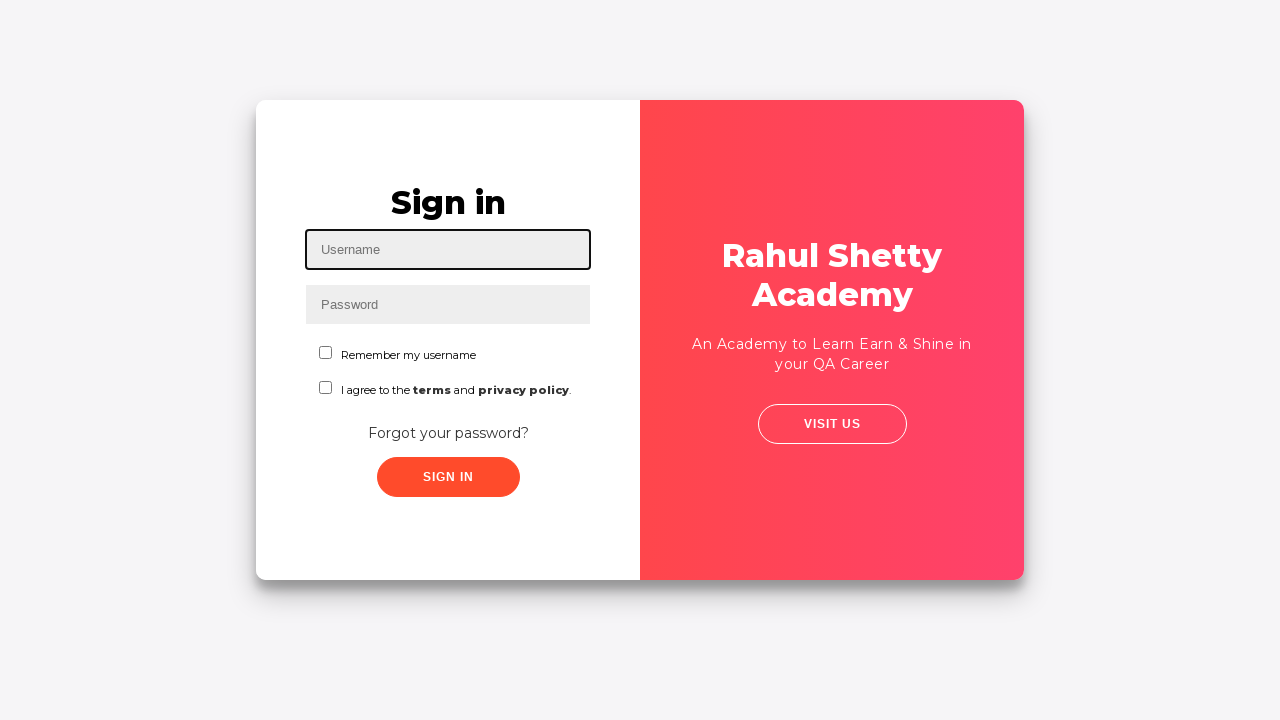

Navigated to login form page
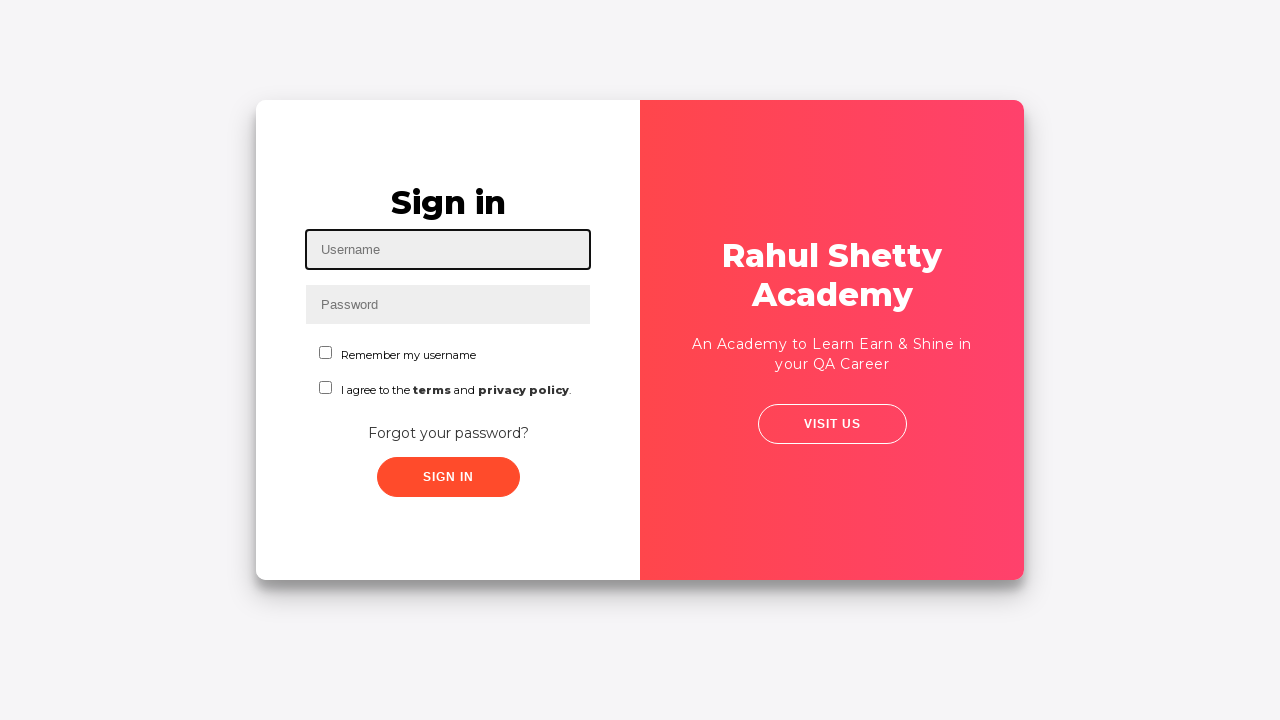

Filled username field with 'tim' on #inputUsername
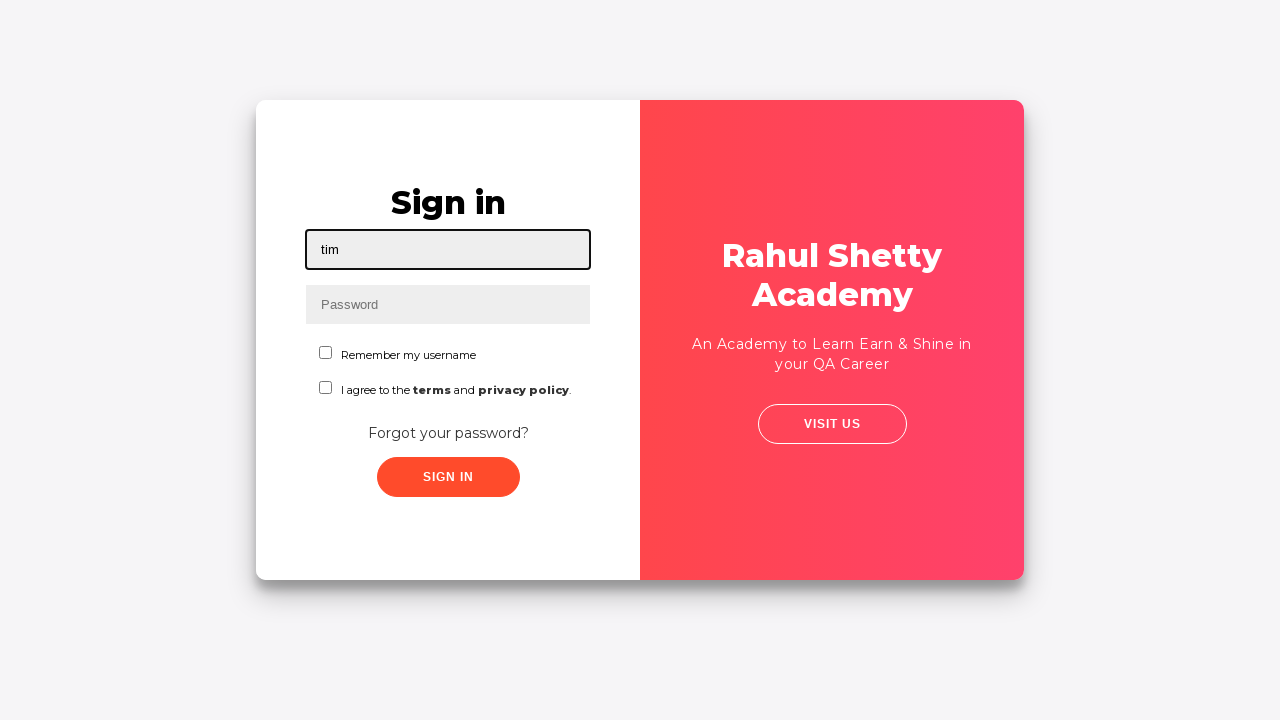

Filled password field with 'password' on input[name='inputPassword']
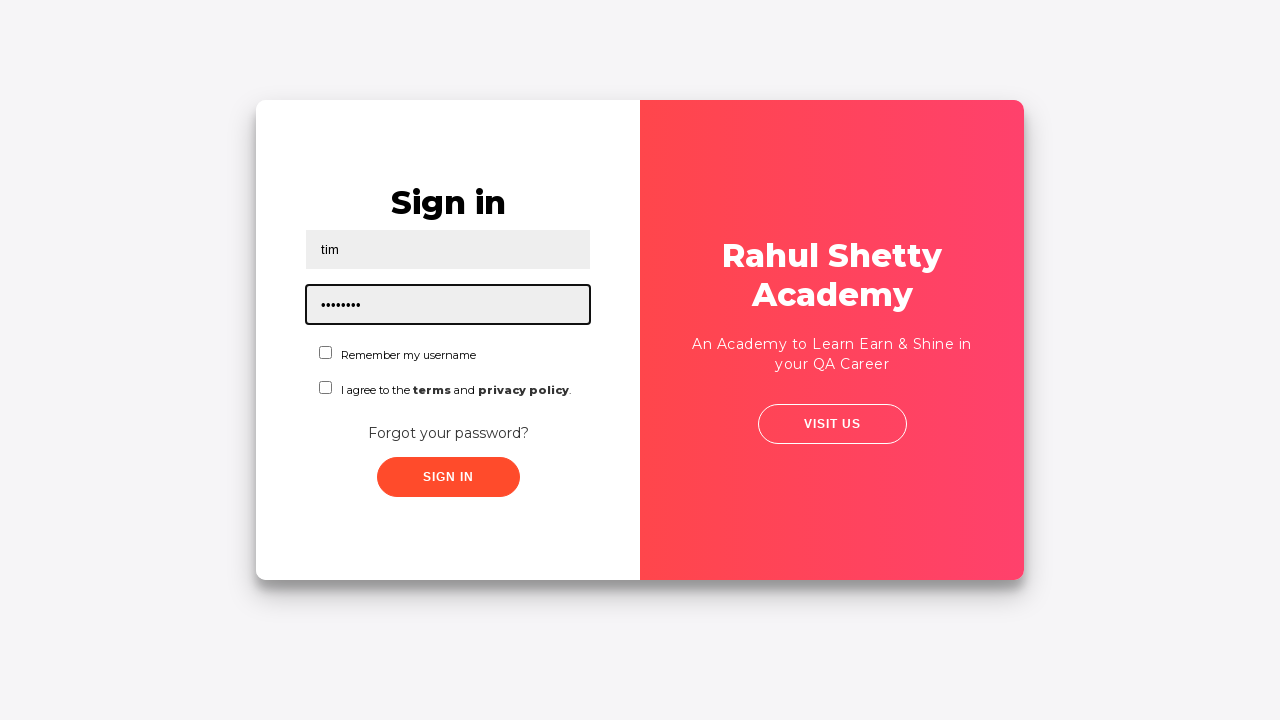

Clicked sign in button at (448, 477) on .signInBtn
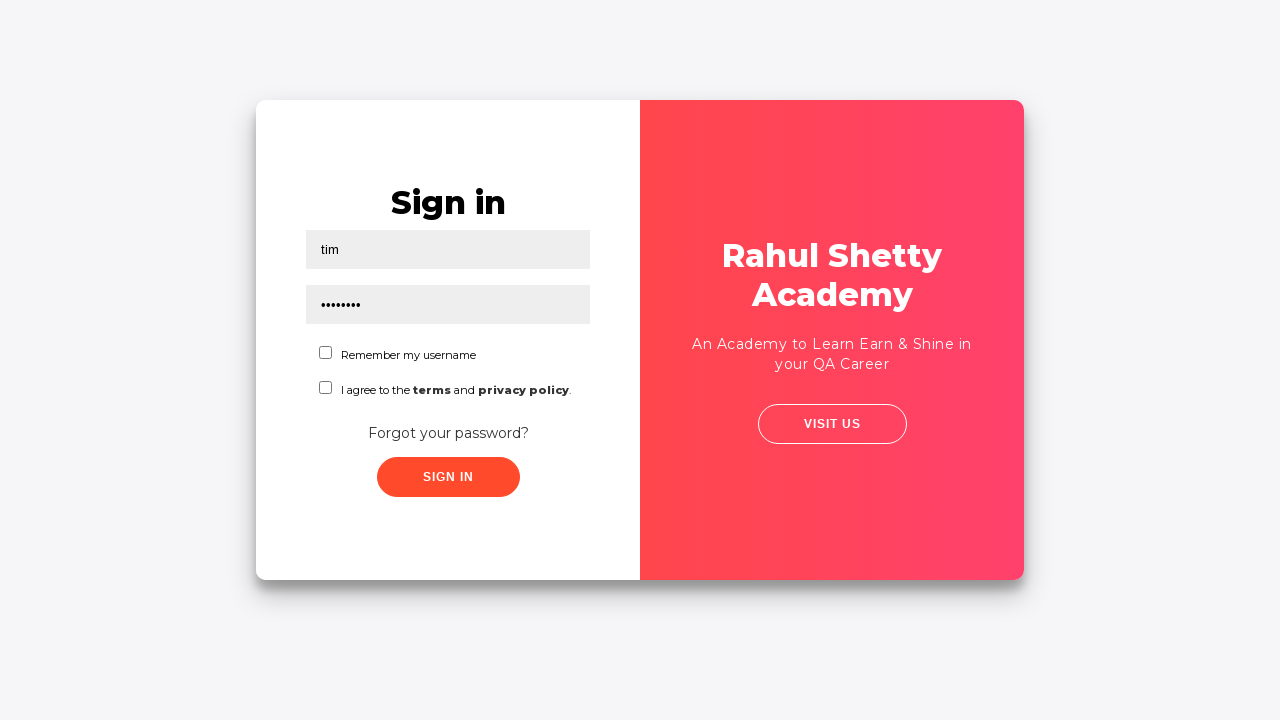

Clicked 'Forgot your password?' link at (448, 433) on text=Forgot your password?
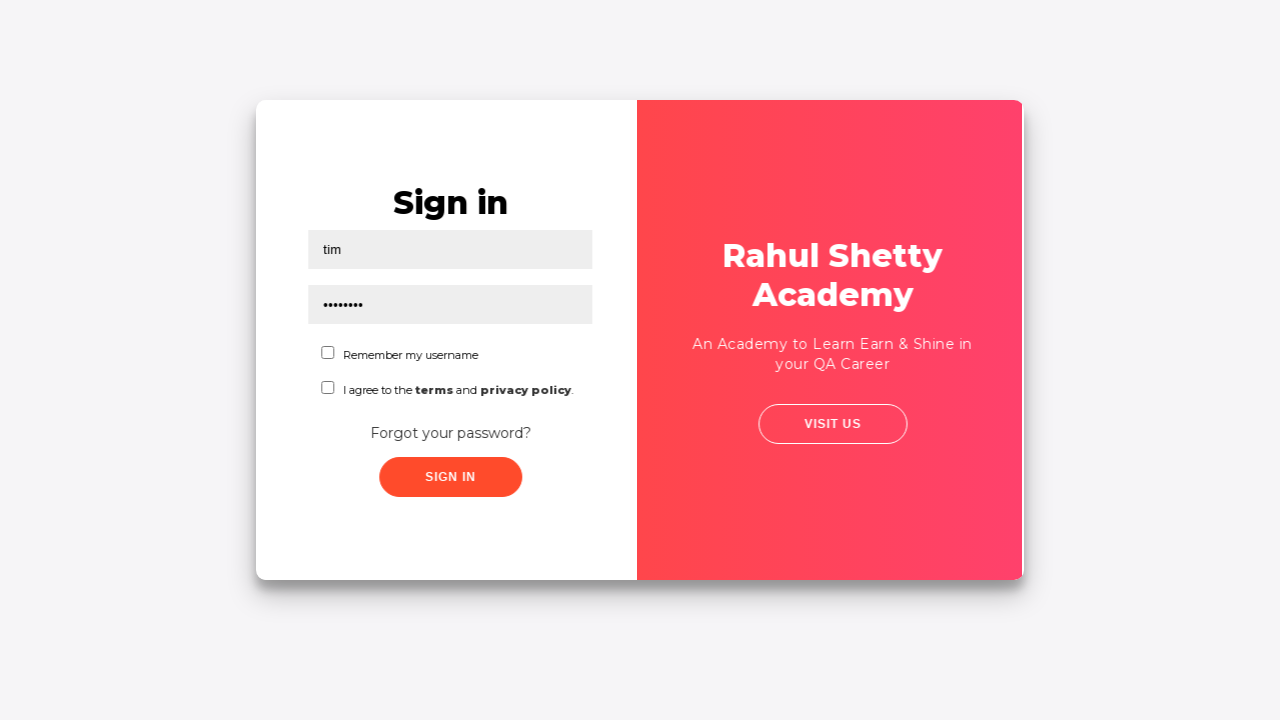

Filled name field in password reset form with 'tim' on //input[@placeholder='Name']
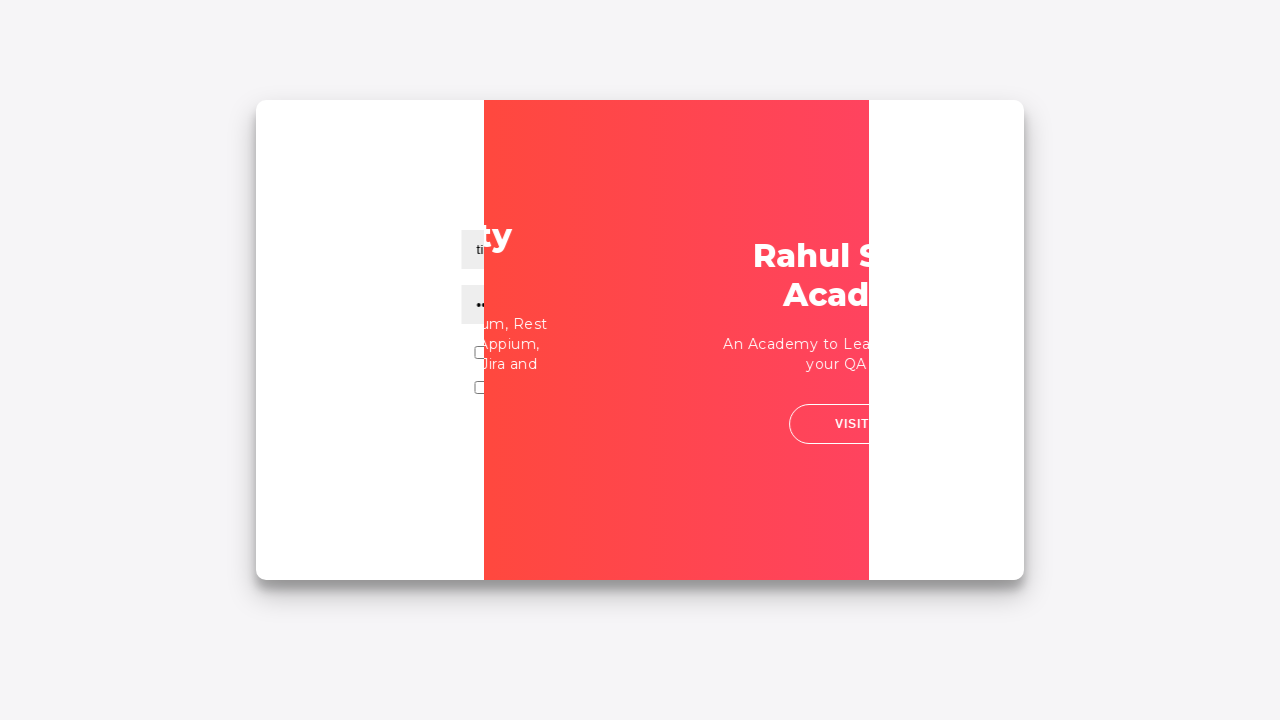

Filled email field with 'tim@optum.com' on input[placeholder='Email']
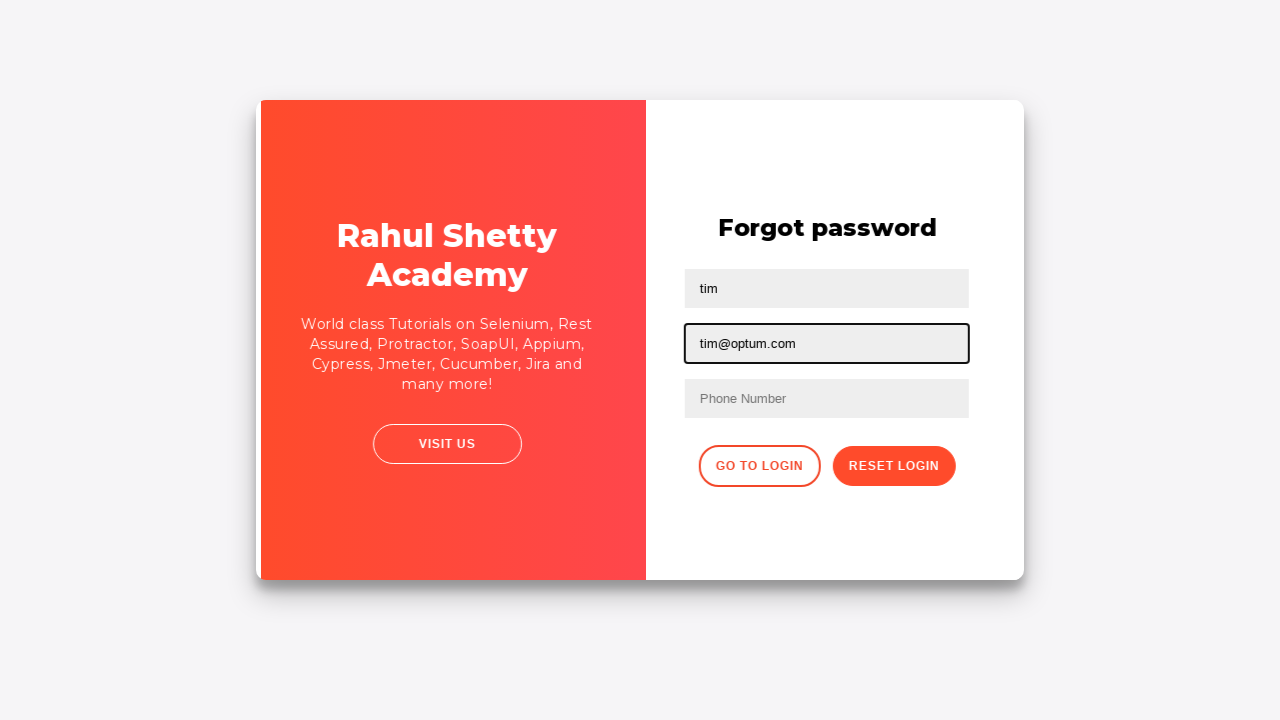

Cleared text input field on //input[@type='text'][2]
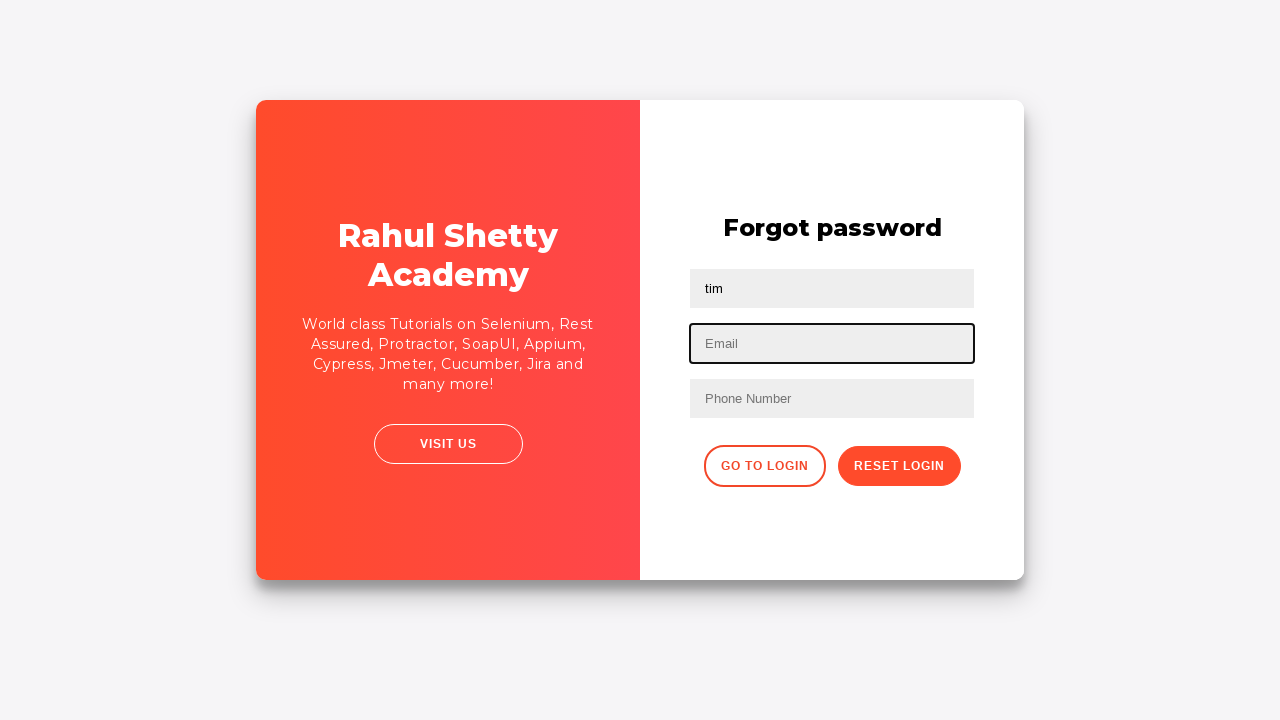

Updated email field to 'tim.shores@optum.com' on input[placeholder='Email']
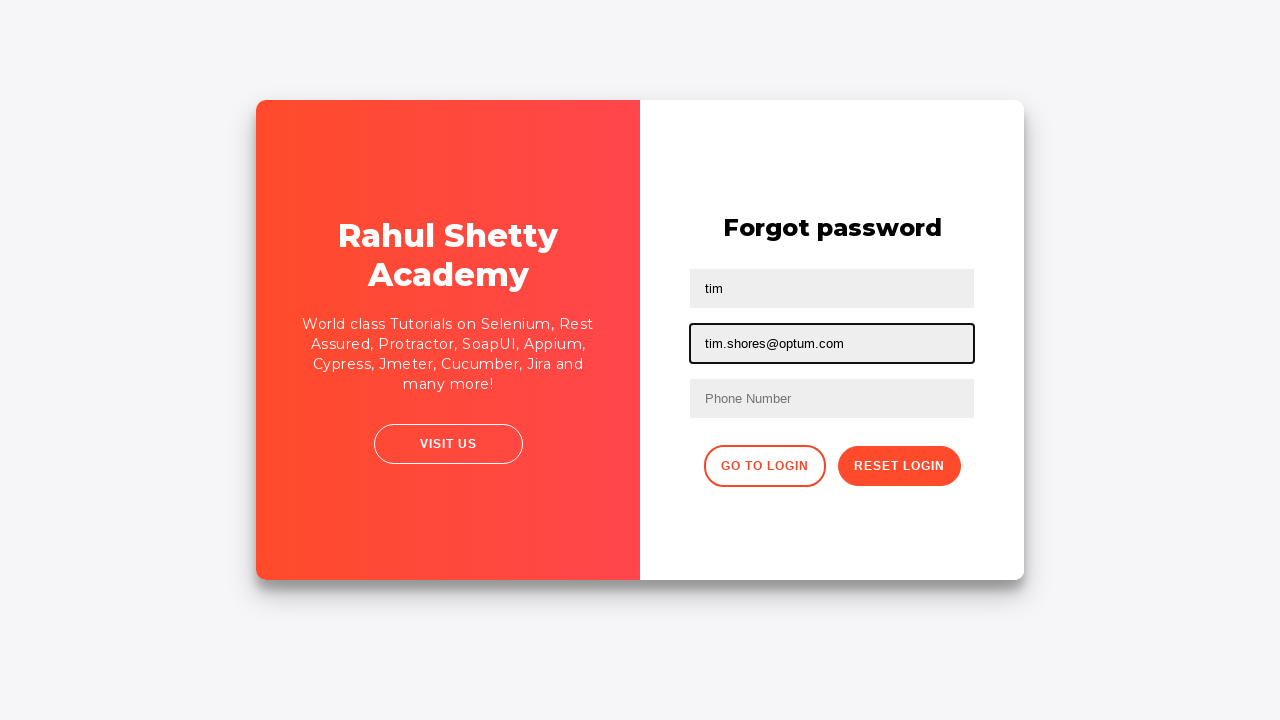

Corrected email field back to 'tim@optum.com' on input[placeholder='Email']
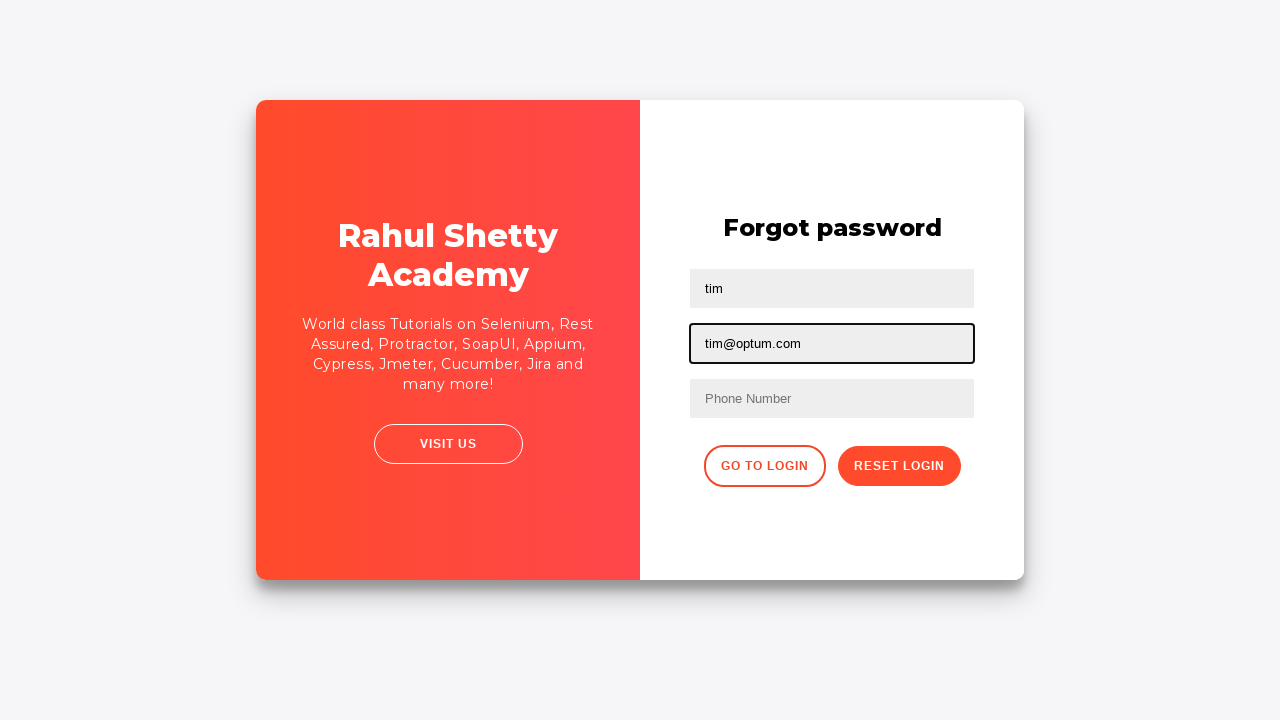

Filled phone number field with '555-123-4567' on //form/input[3]
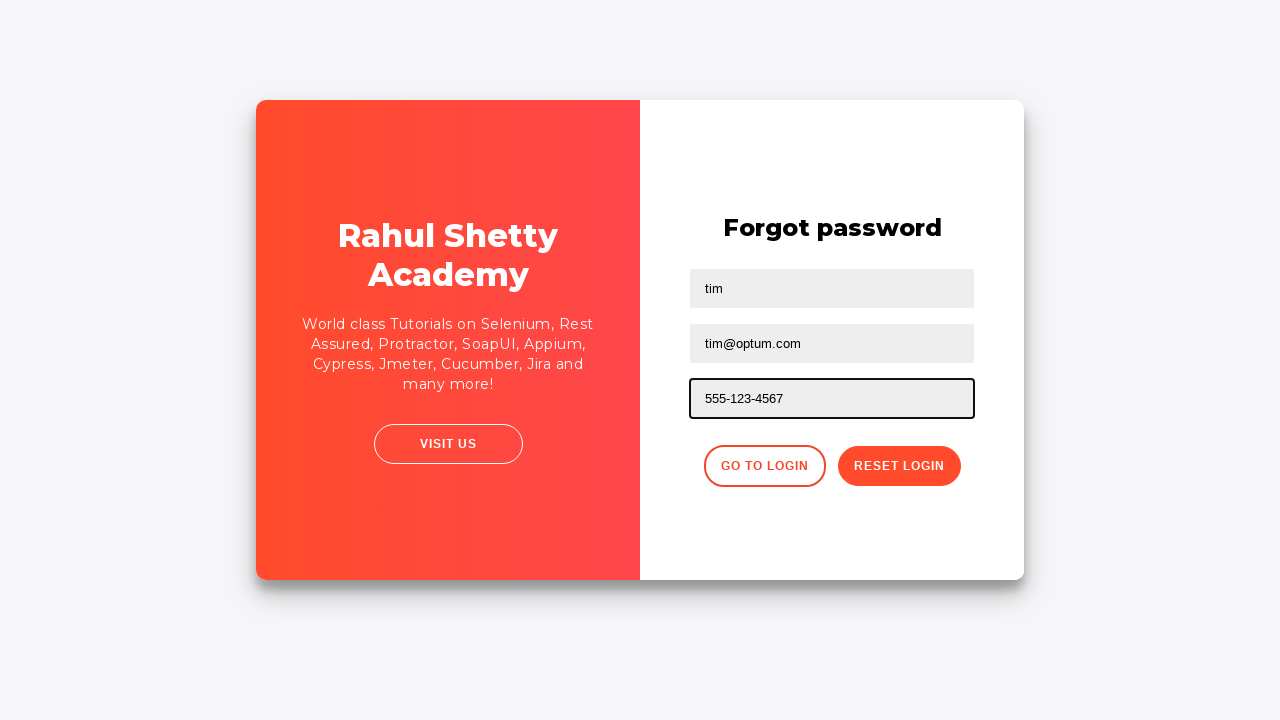

Clicked reset password button at (899, 466) on button.reset-pwd-btn
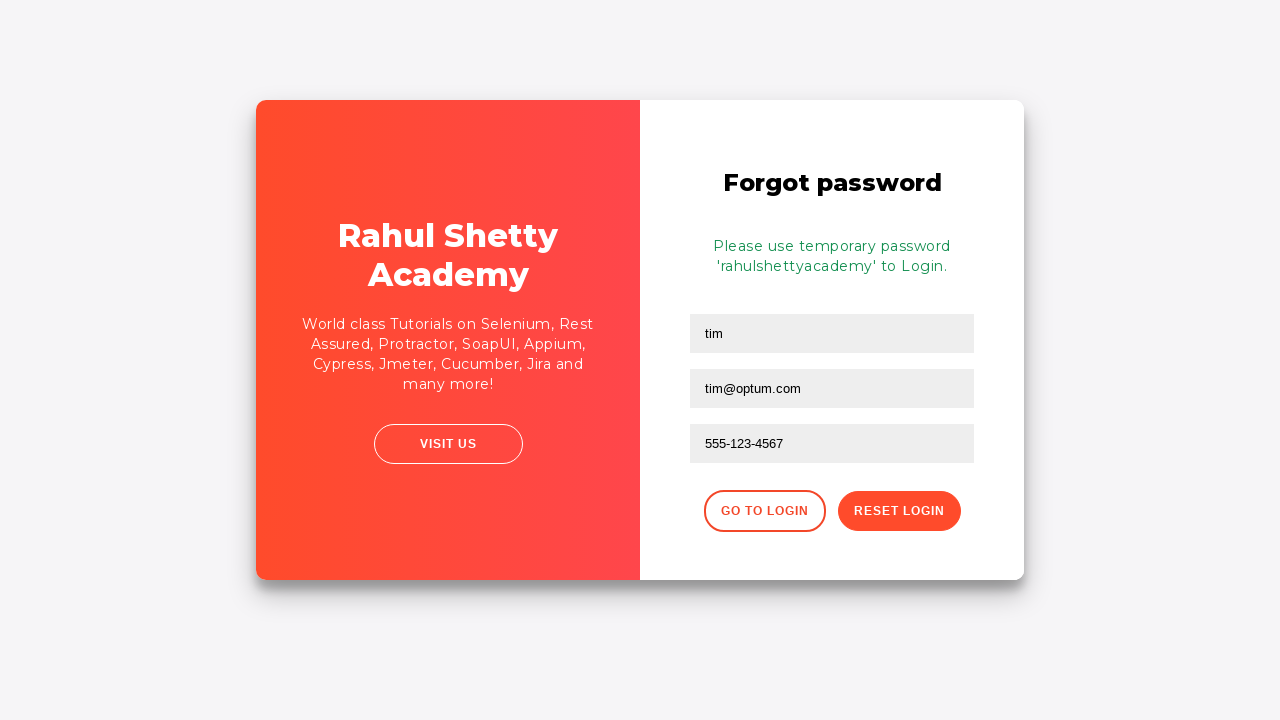

Password reset confirmation message appeared
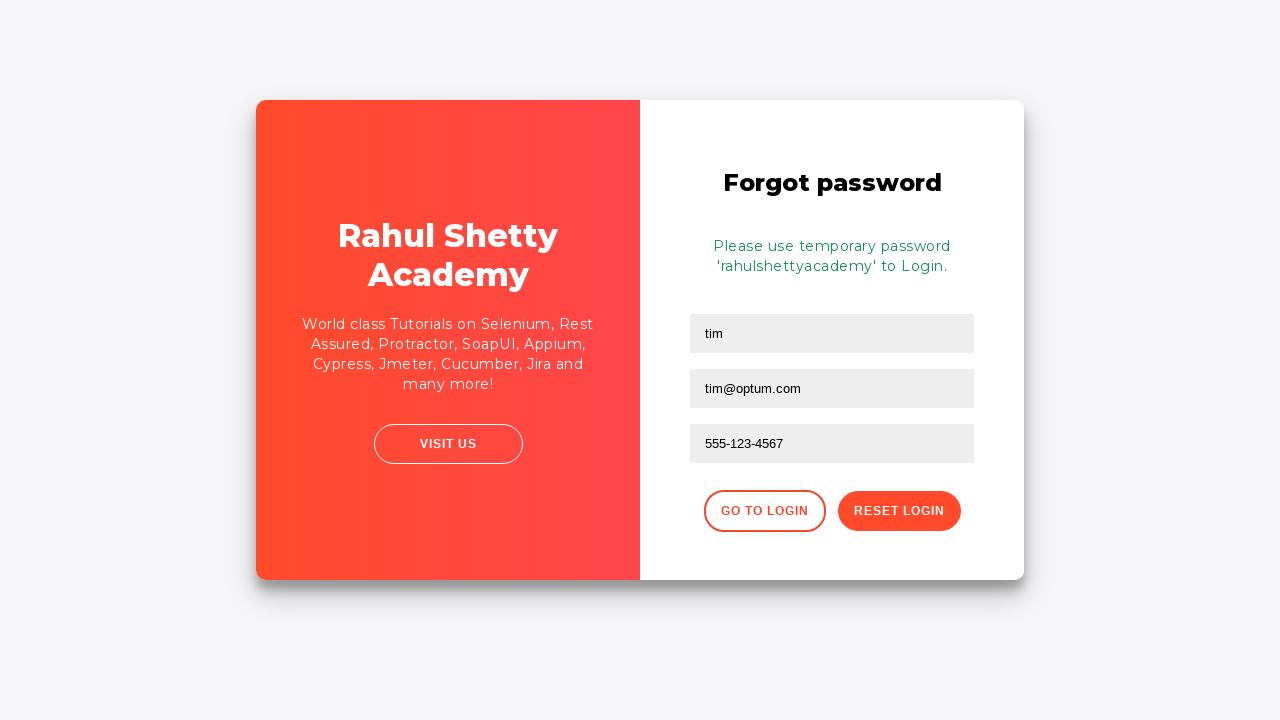

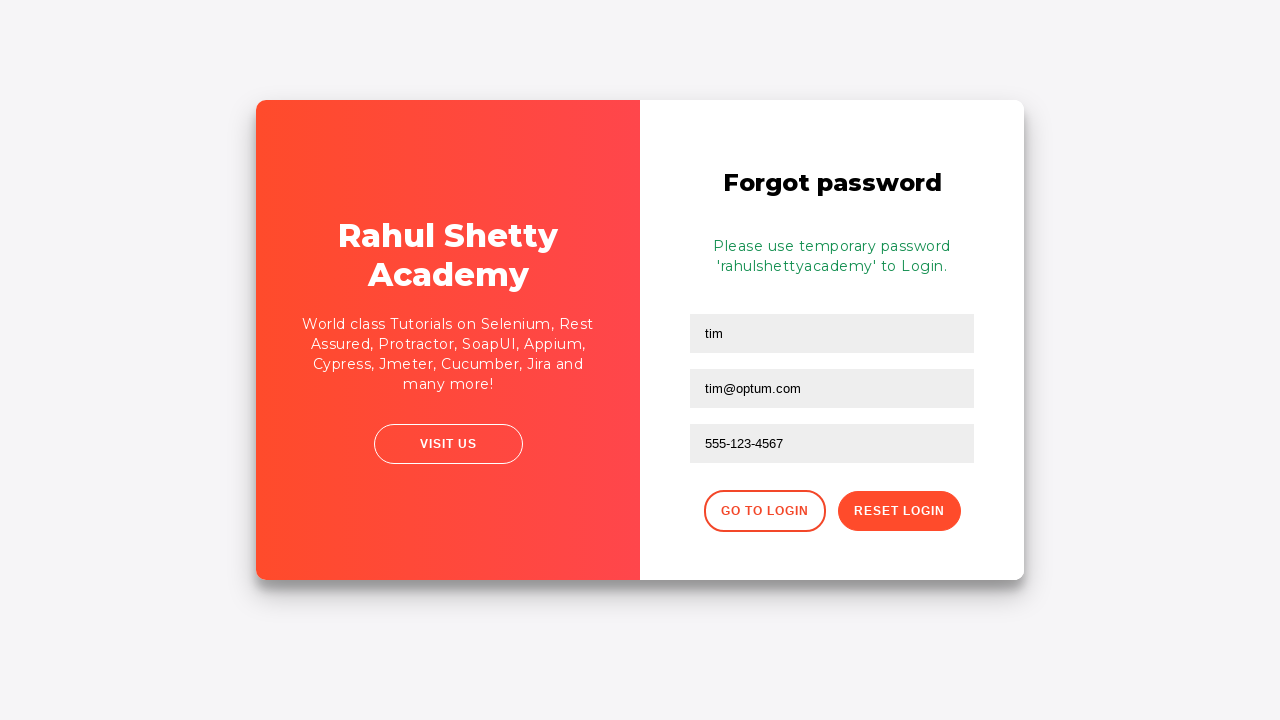